Clicks the past link and verifies navigation to the past page

Starting URL: https://news.ycombinator.com

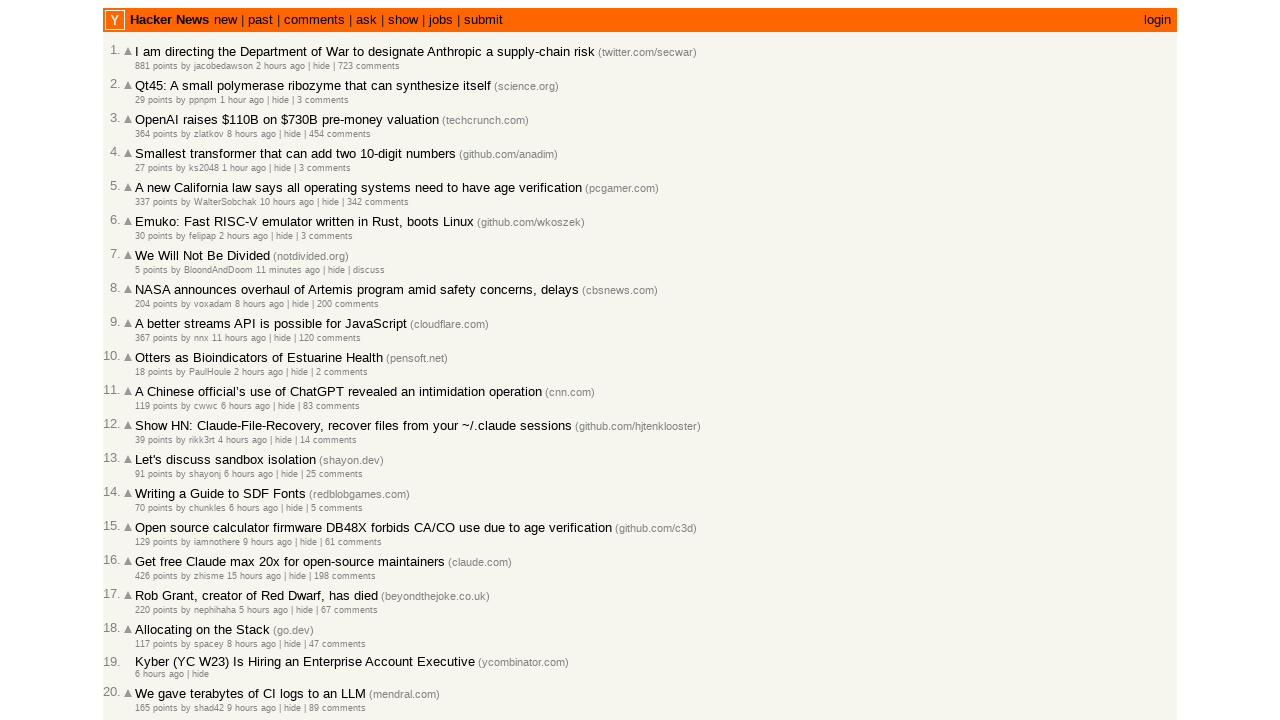

Clicked the 'past' link in navigation at (260, 20) on a:has-text('past')
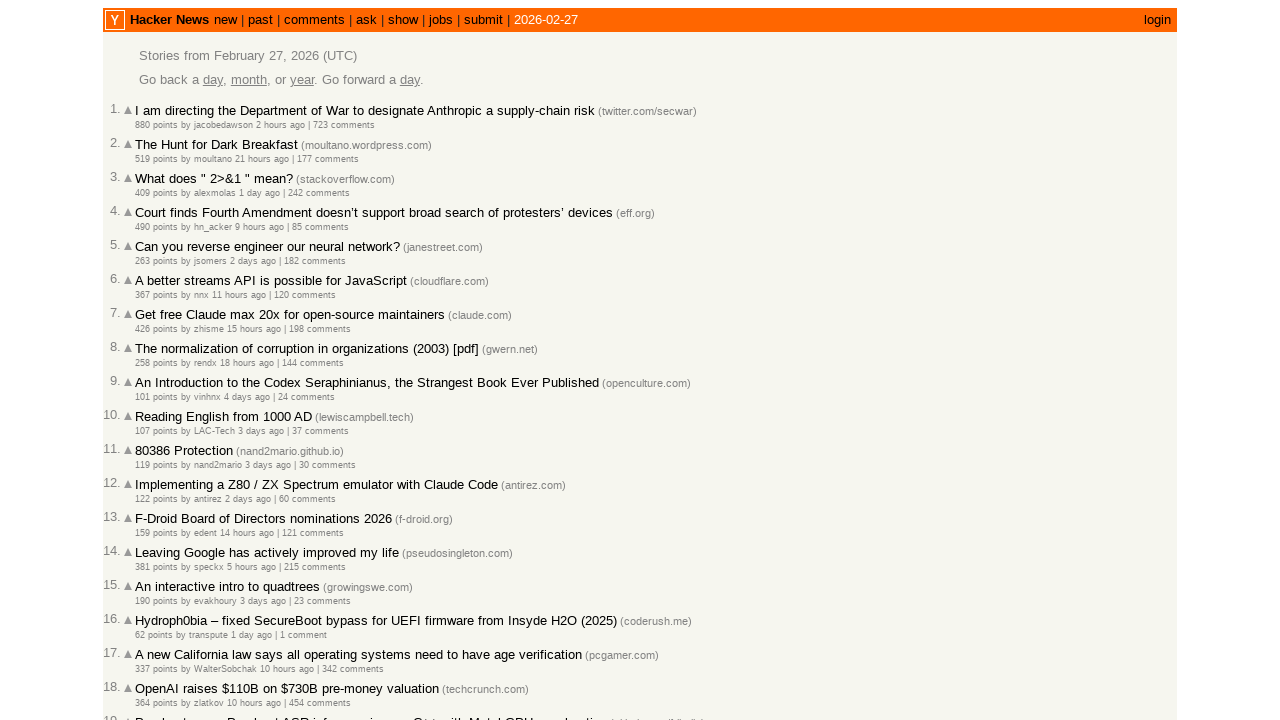

Verified navigation to past page - 'Stories from' text loaded
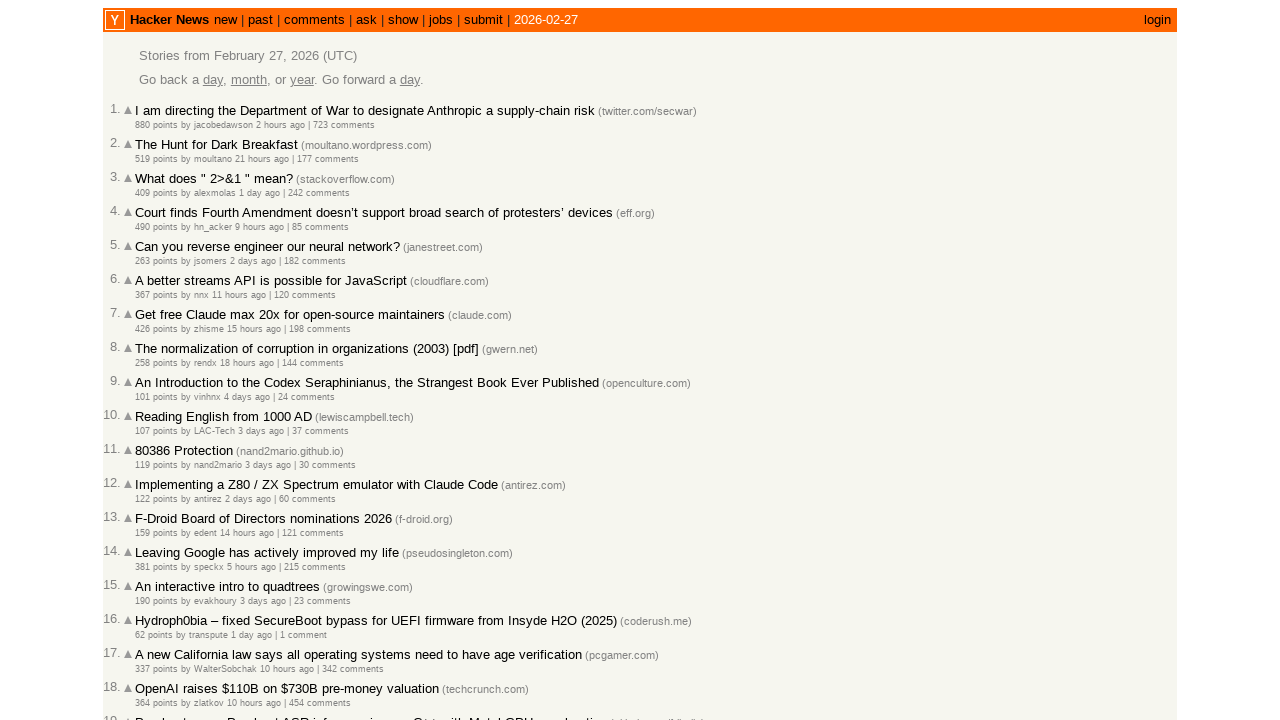

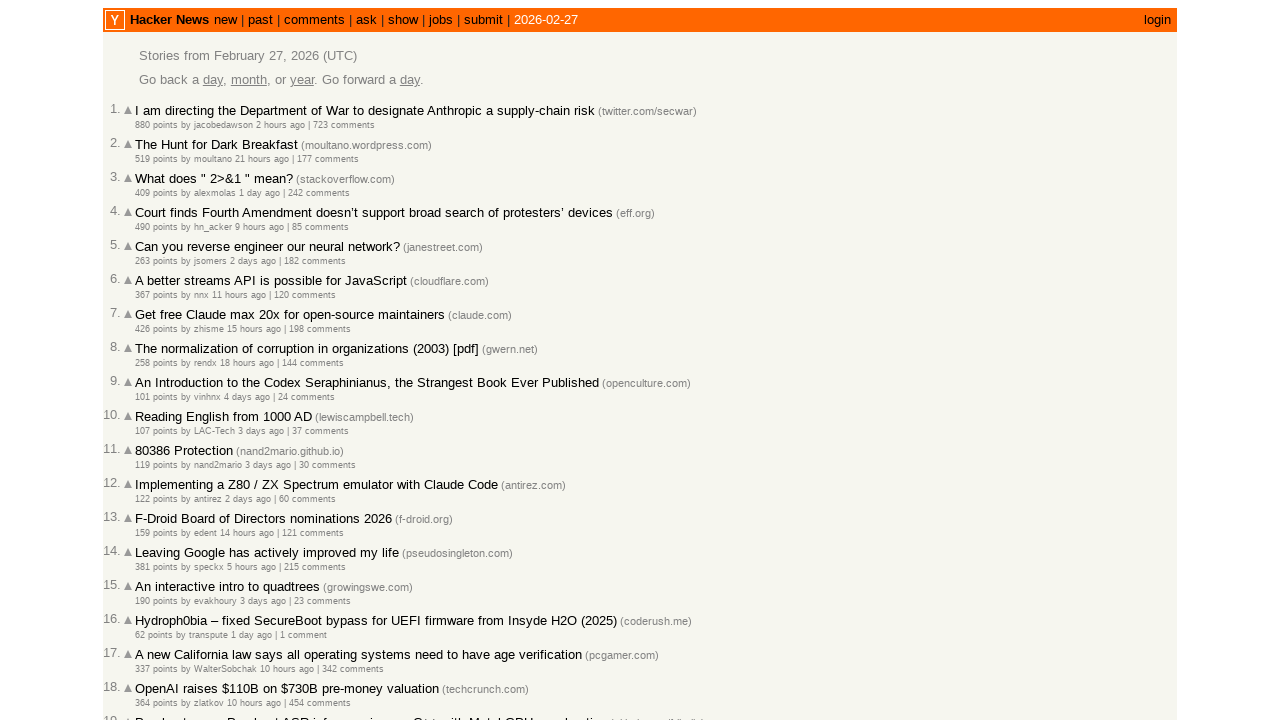